Tests scrolling functionality by scrolling down to a specific element using Actions moveToElement, then scrolling back up using PAGE_UP and HOME keys

Starting URL: https://practice.cydeo.com/

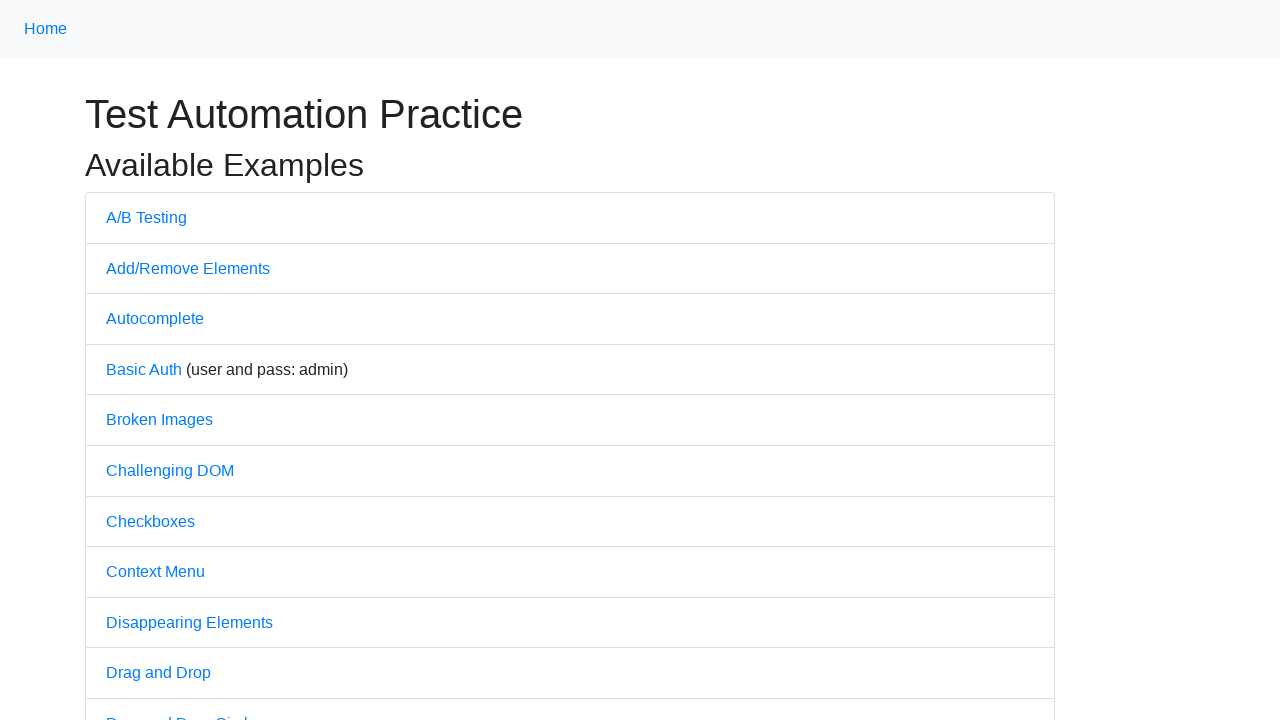

Navigated to https://practice.cydeo.com/
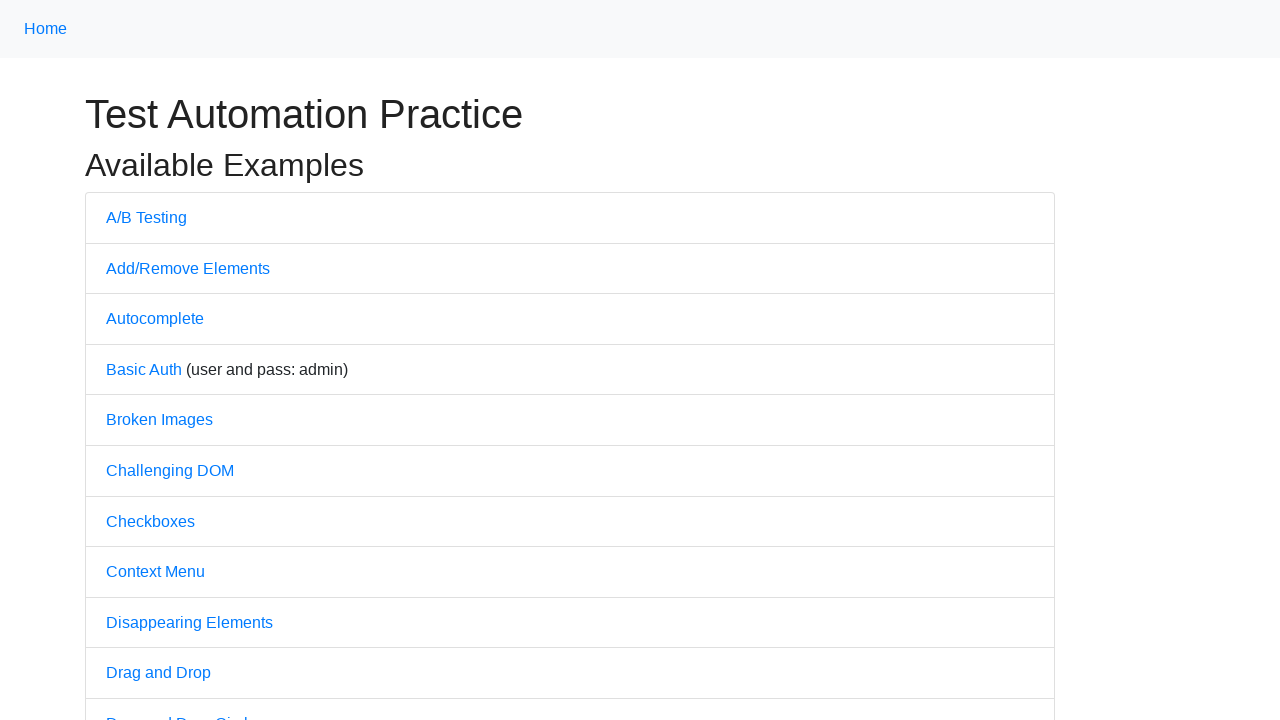

Located CYDEO link element
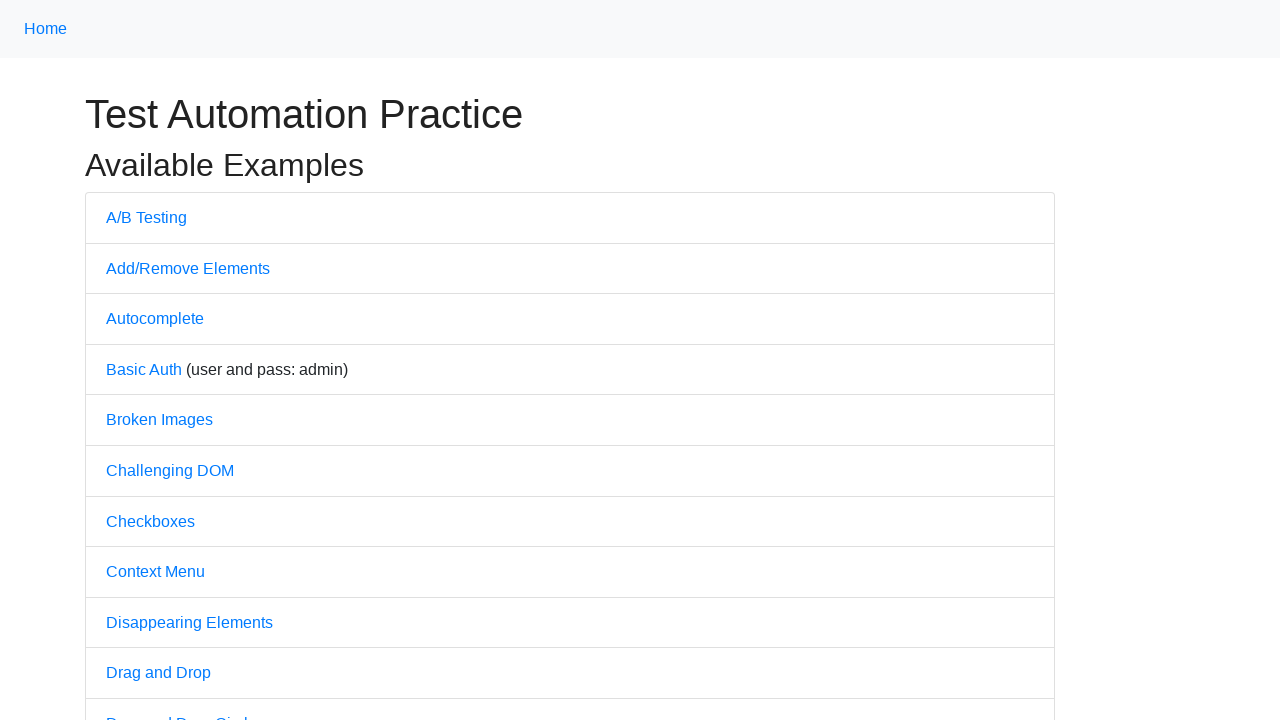

Scrolled down to CYDEO link at the bottom of the page
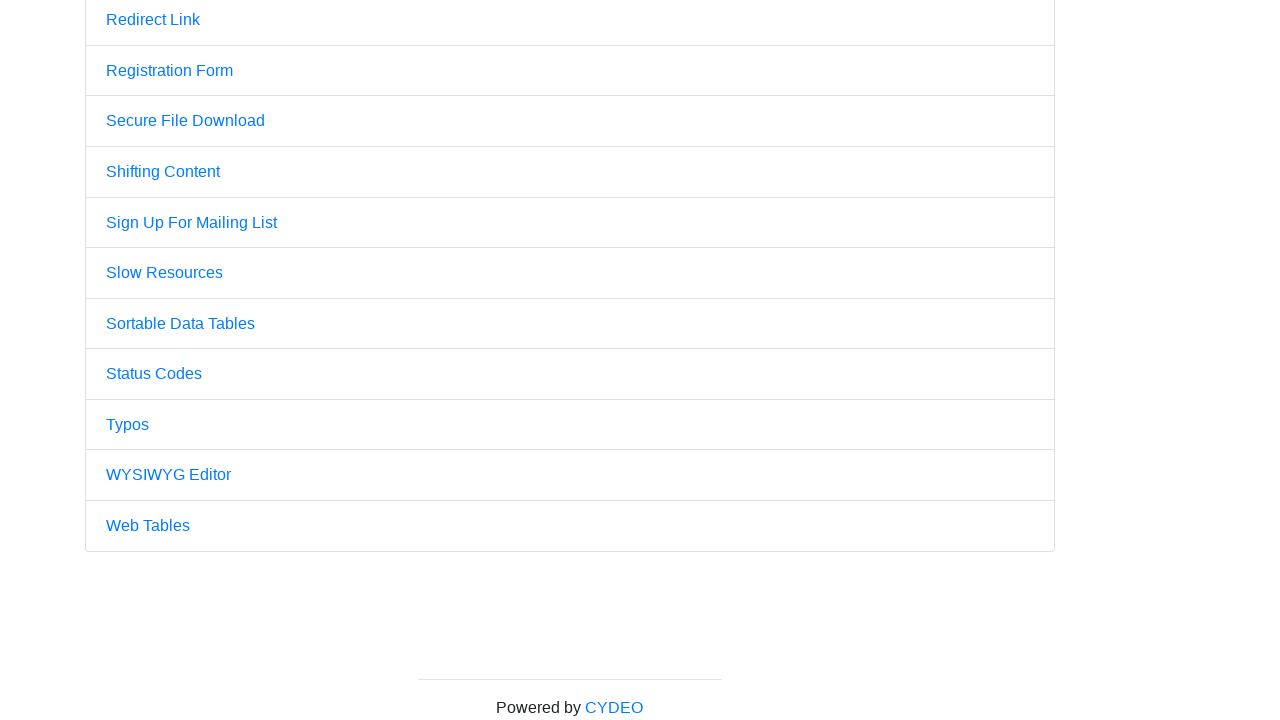

Pressed PageUp key to scroll up
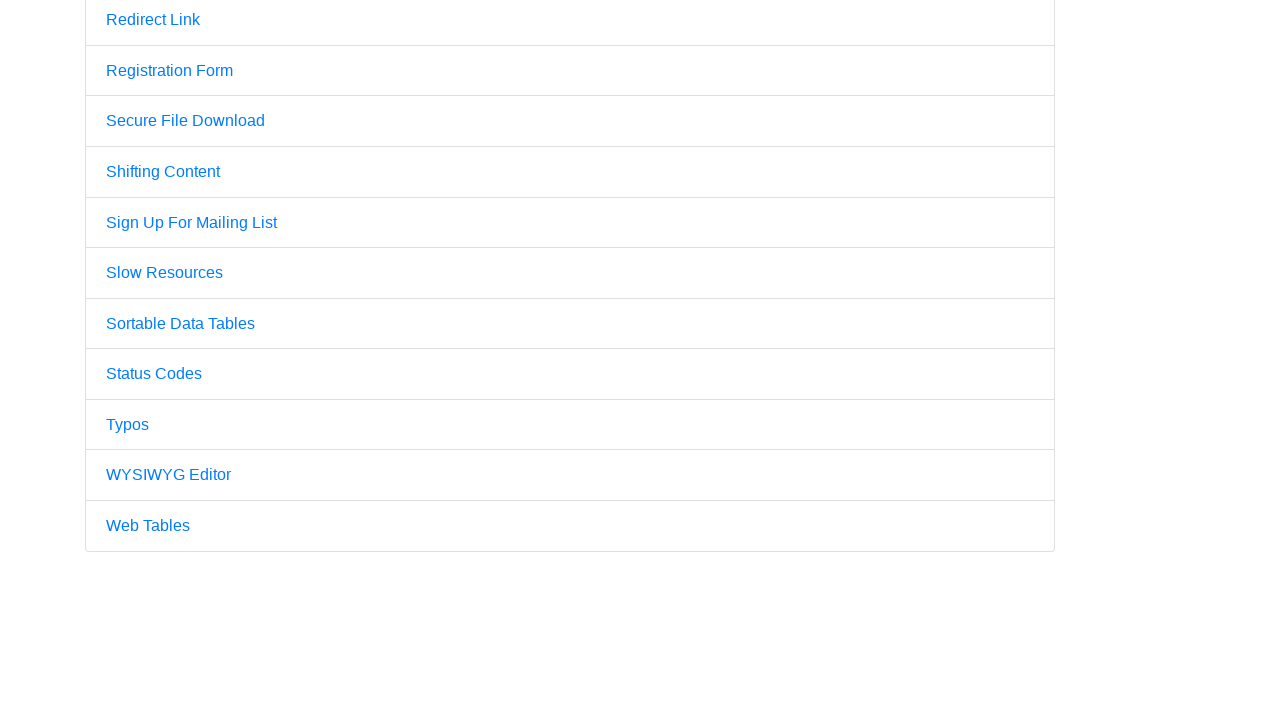

Pressed PageUp key again to scroll up further
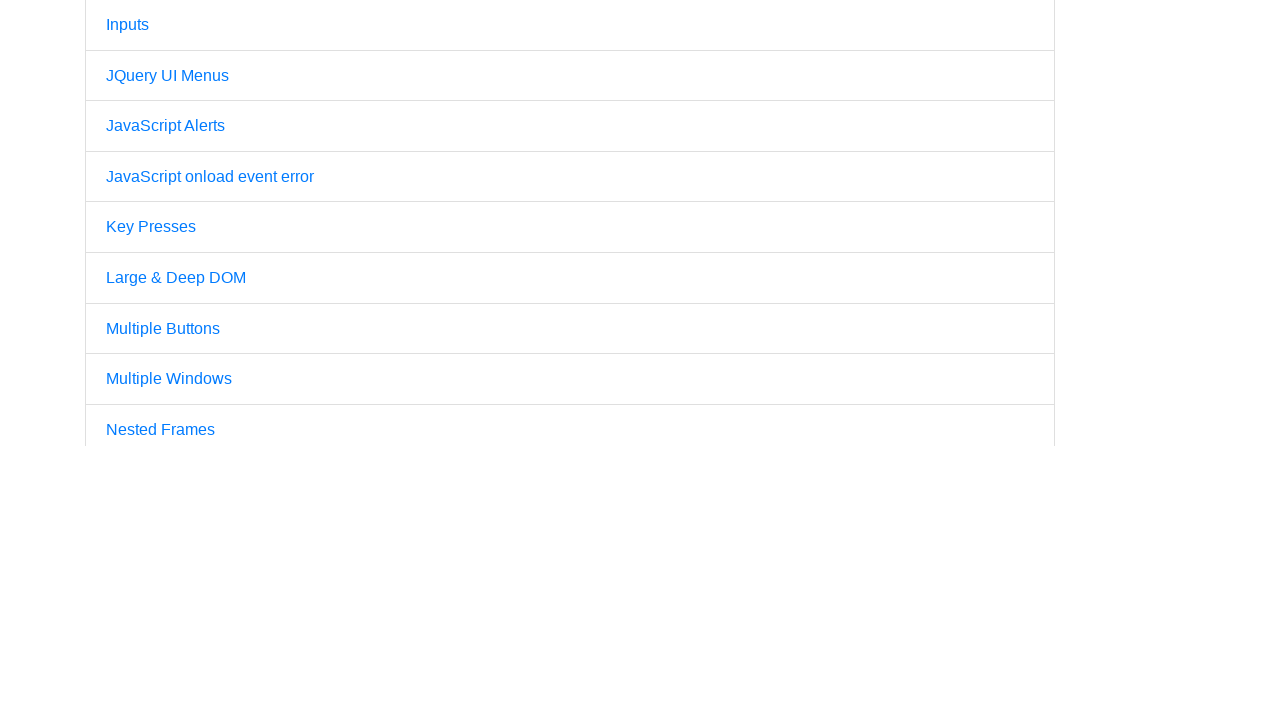

Pressed Home key to scroll back to the top of the page
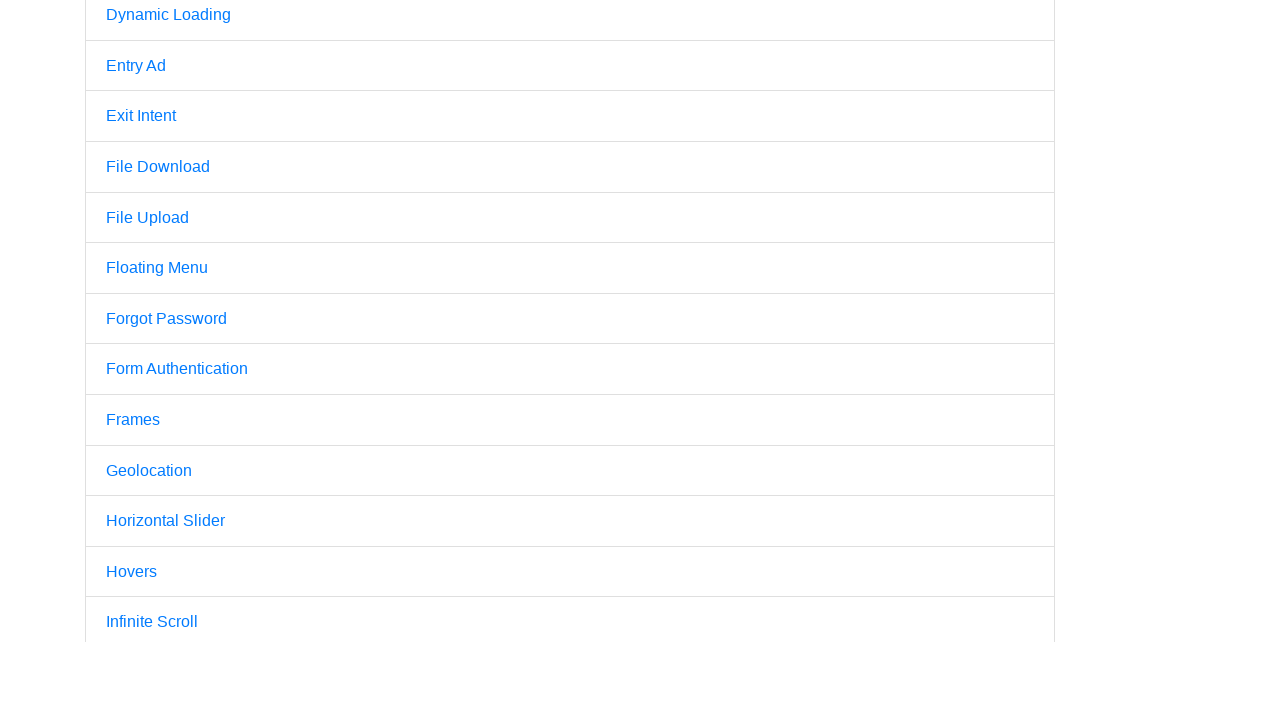

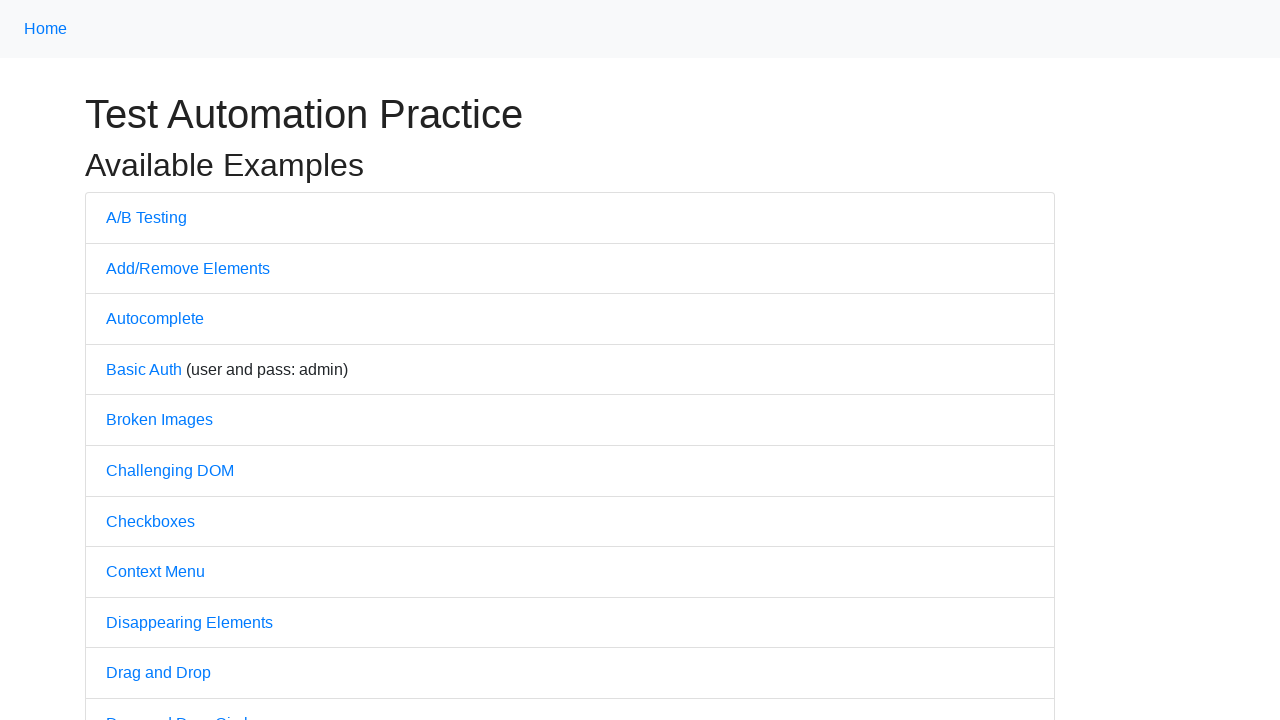